Tests form interaction by extracting an attribute value from an image element, performing a mathematical calculation on it, filling the result into an answer field, checking a checkbox, selecting a radio button, and submitting the form.

Starting URL: http://suninjuly.github.io/get_attribute.html

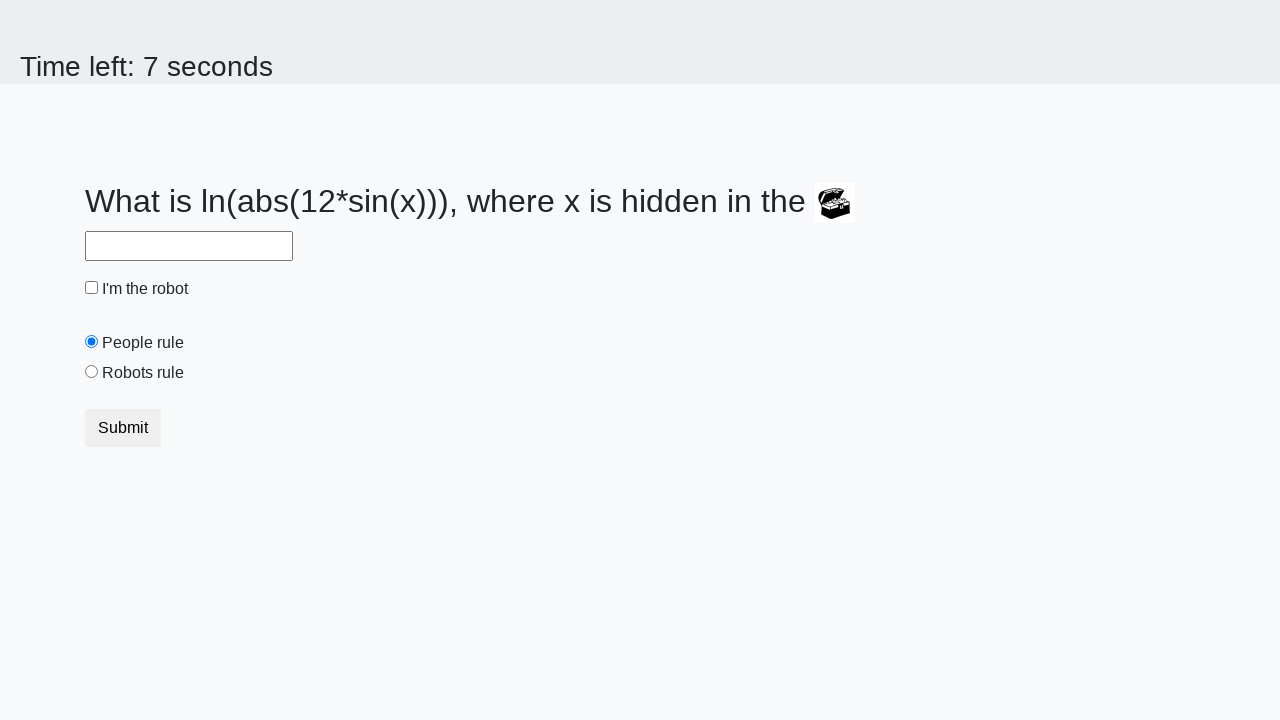

Located treasure image element
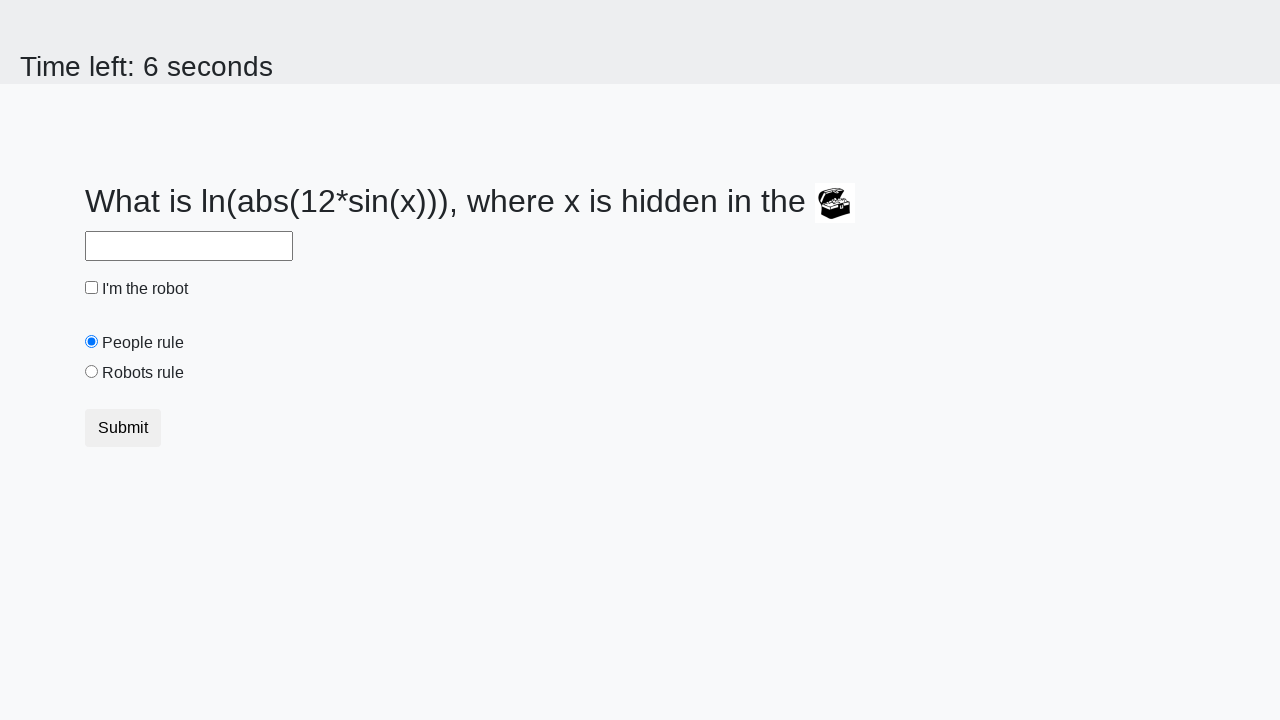

Extracted valuex attribute from image: 13
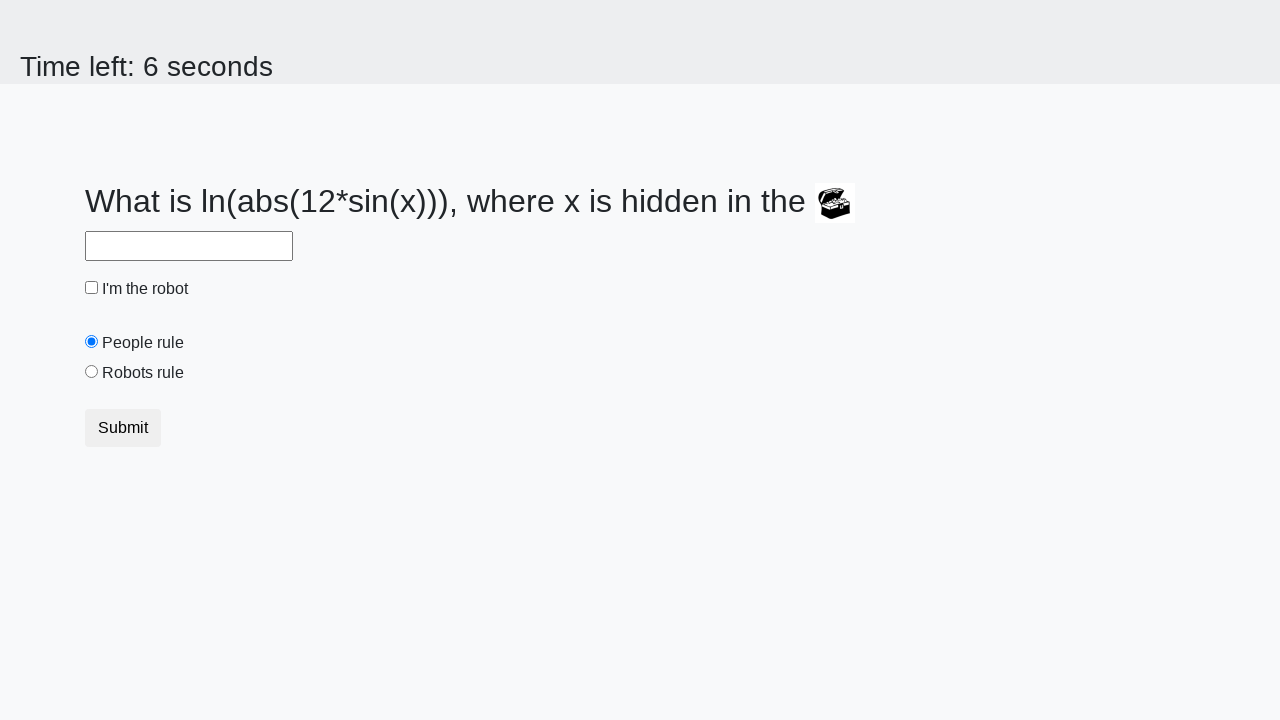

Calculated answer using formula: 1.6178037097490152
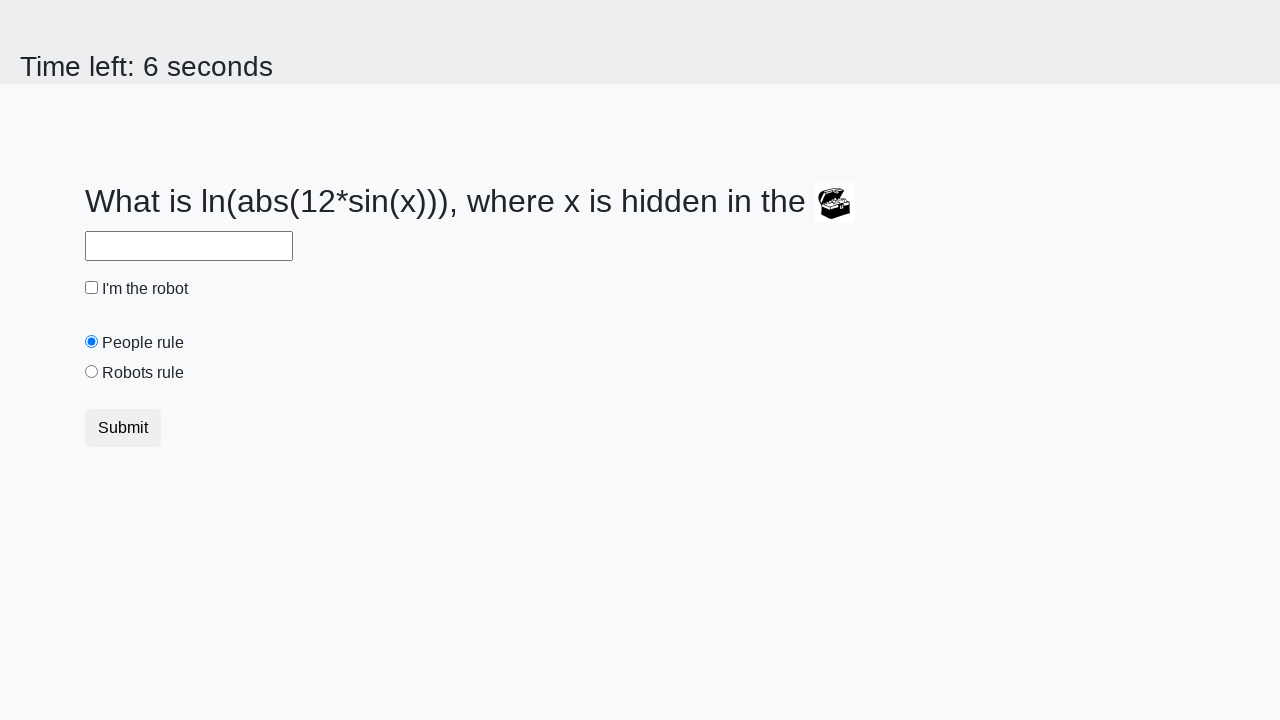

Filled answer field with calculated value on #answer
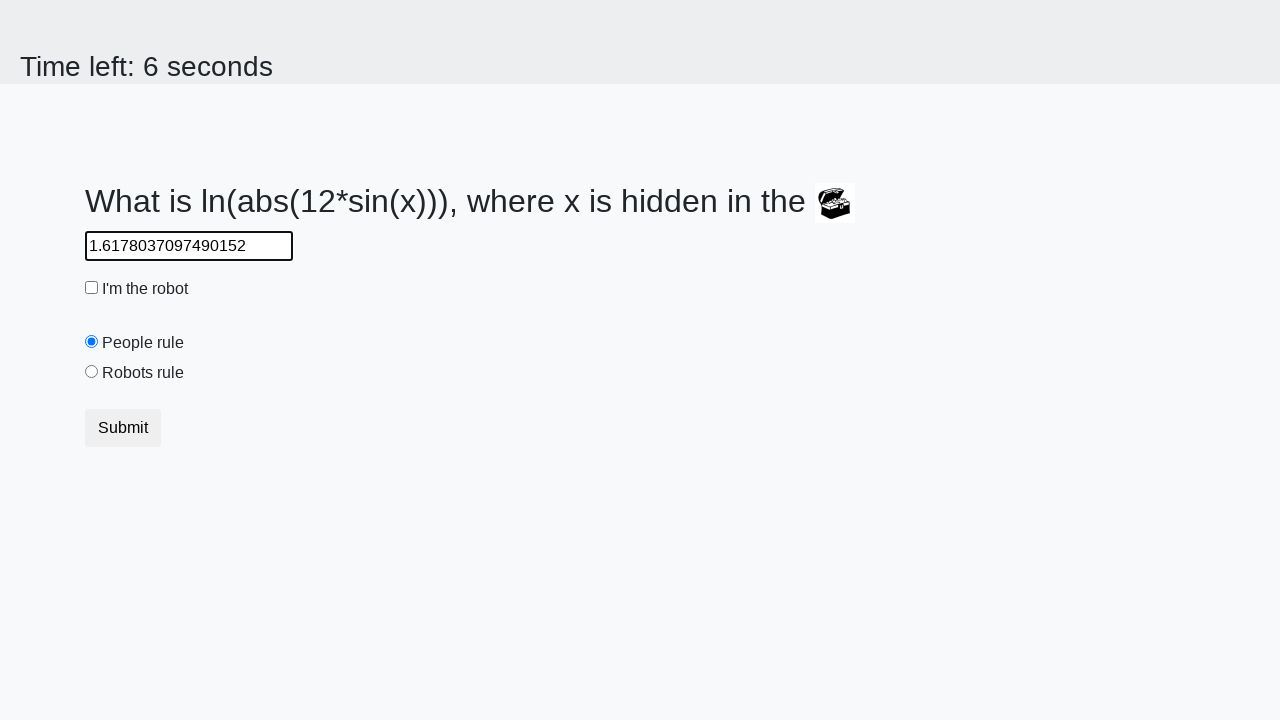

Checked the 'not a robot' checkbox at (92, 288) on #robotCheckbox
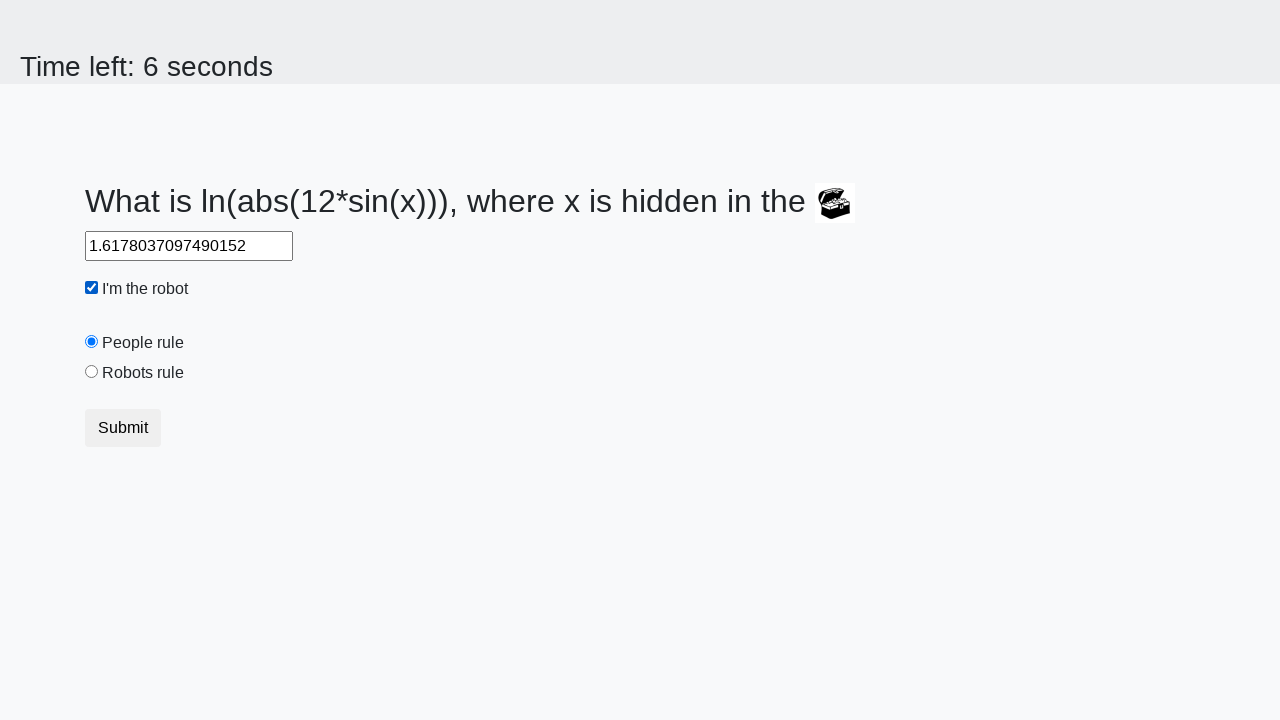

Selected 'robots rule' radio button at (92, 372) on #robotsRule
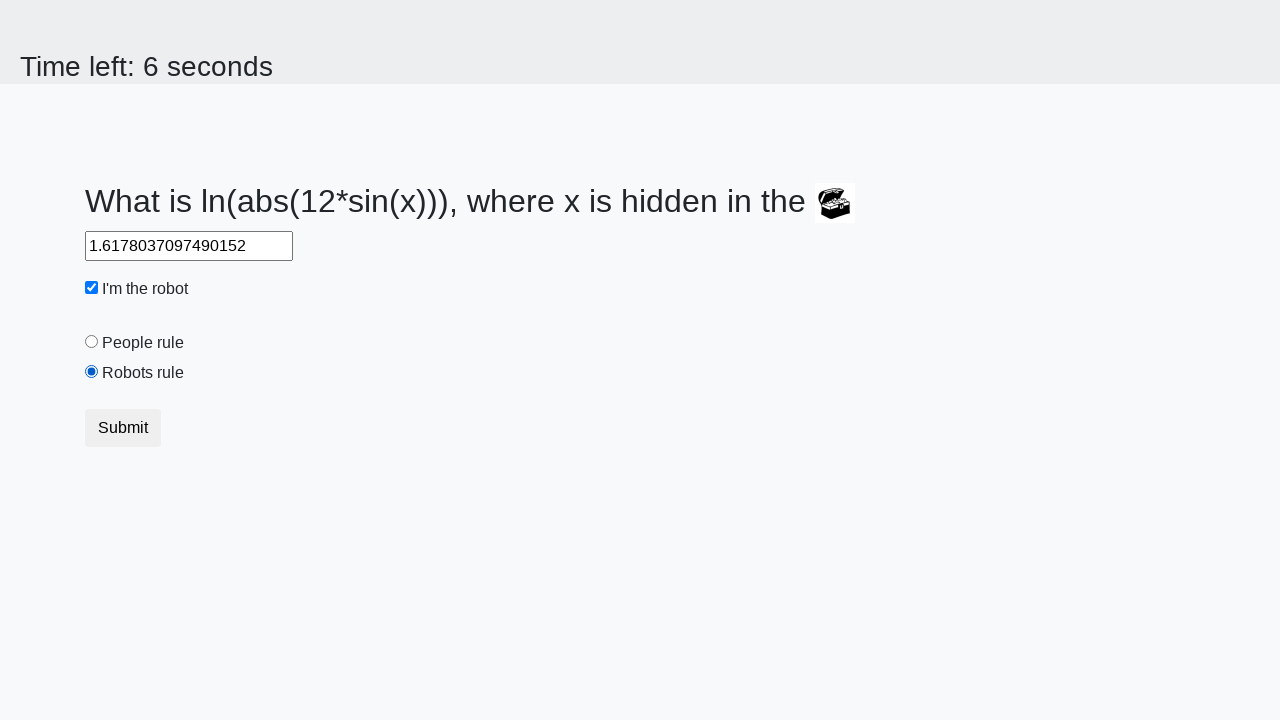

Clicked submit button at (123, 428) on button[type='submit'].btn.btn-default
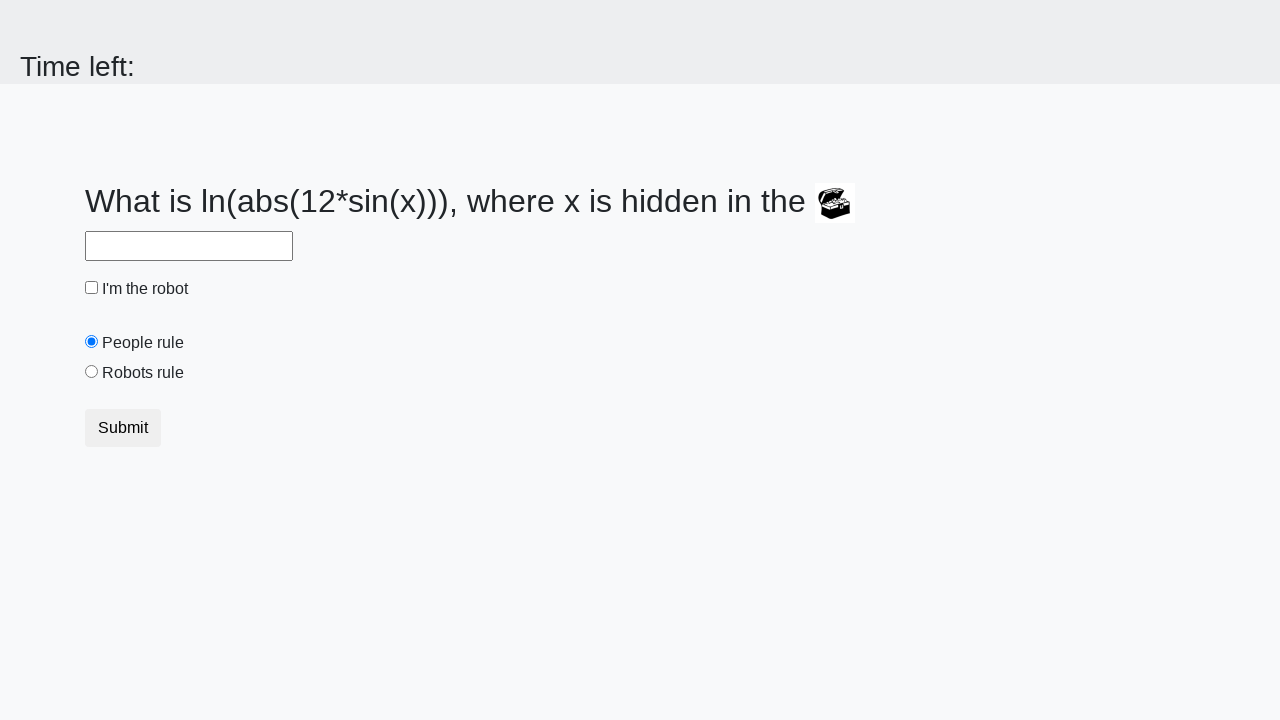

Waited 2 seconds for form submission to complete
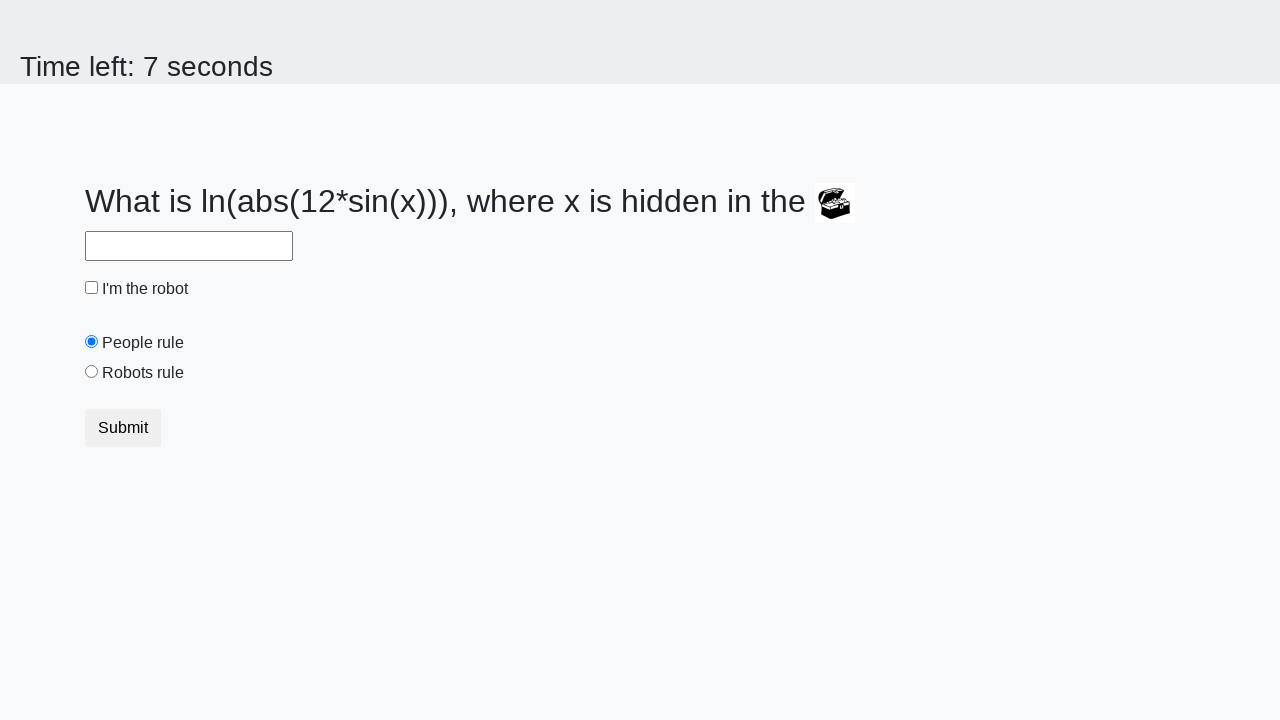

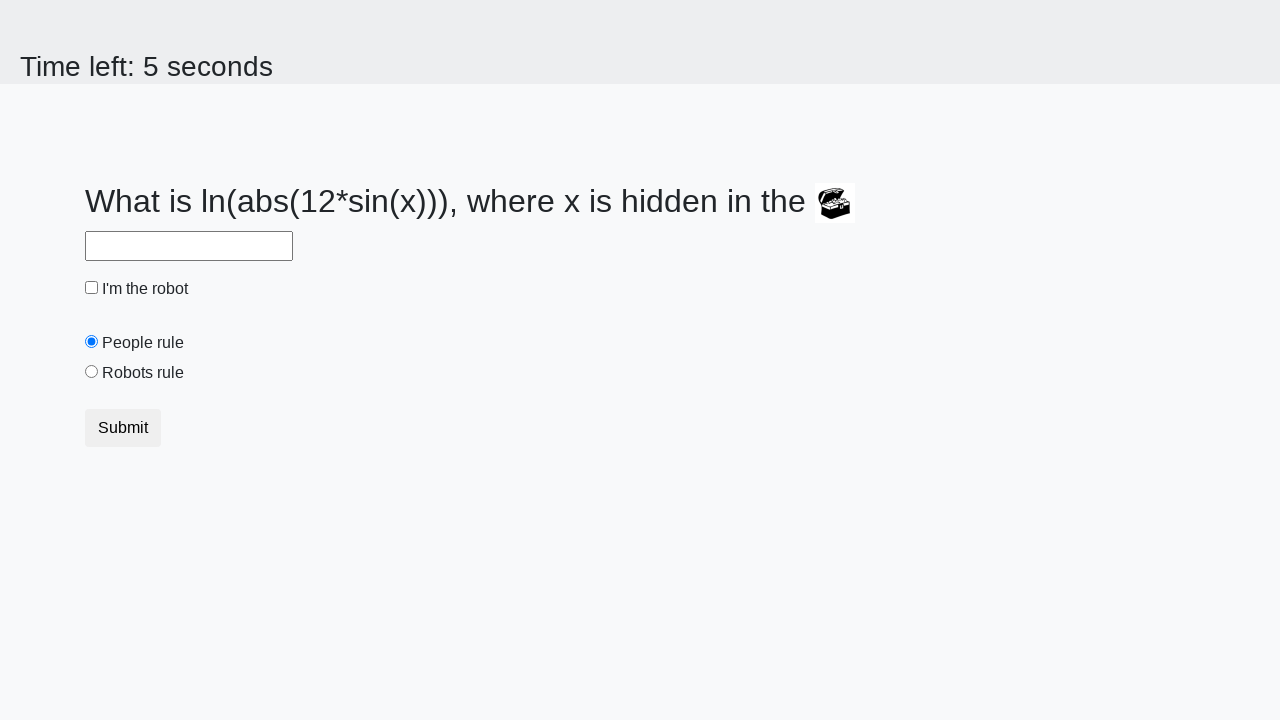